Navigates to Geico insurance website, clicks on a zip code form element and a product checkbox, then retrieves the page title and current URL.

Starting URL: https://www.geico.com/

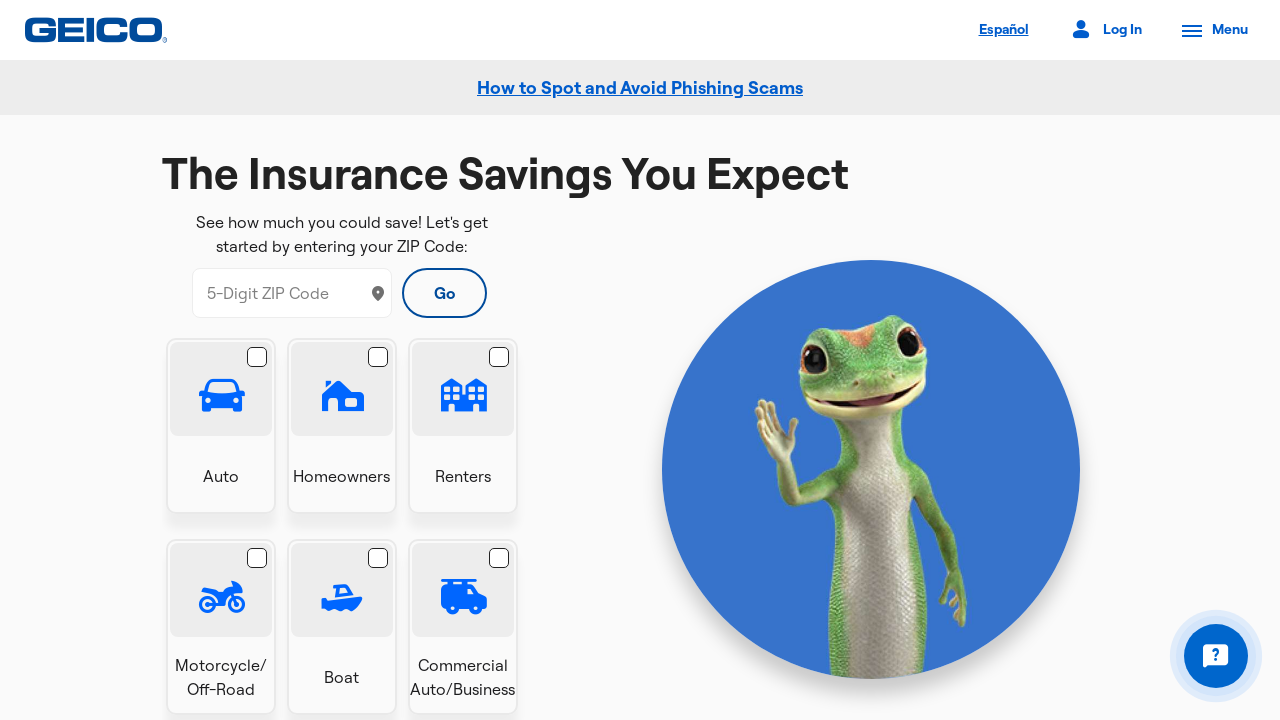

Navigated to Geico insurance website
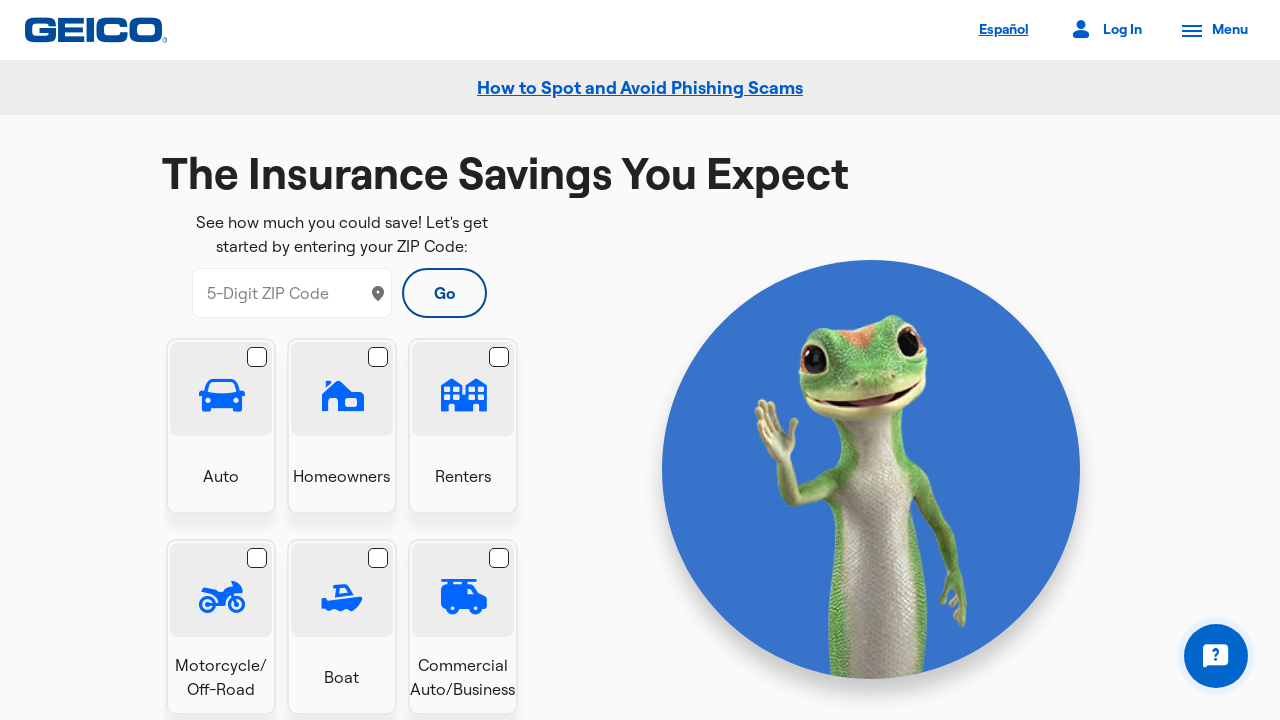

Clicked on zip code form element at (292, 293) on (//div[@class='zip-code-form'])[1]
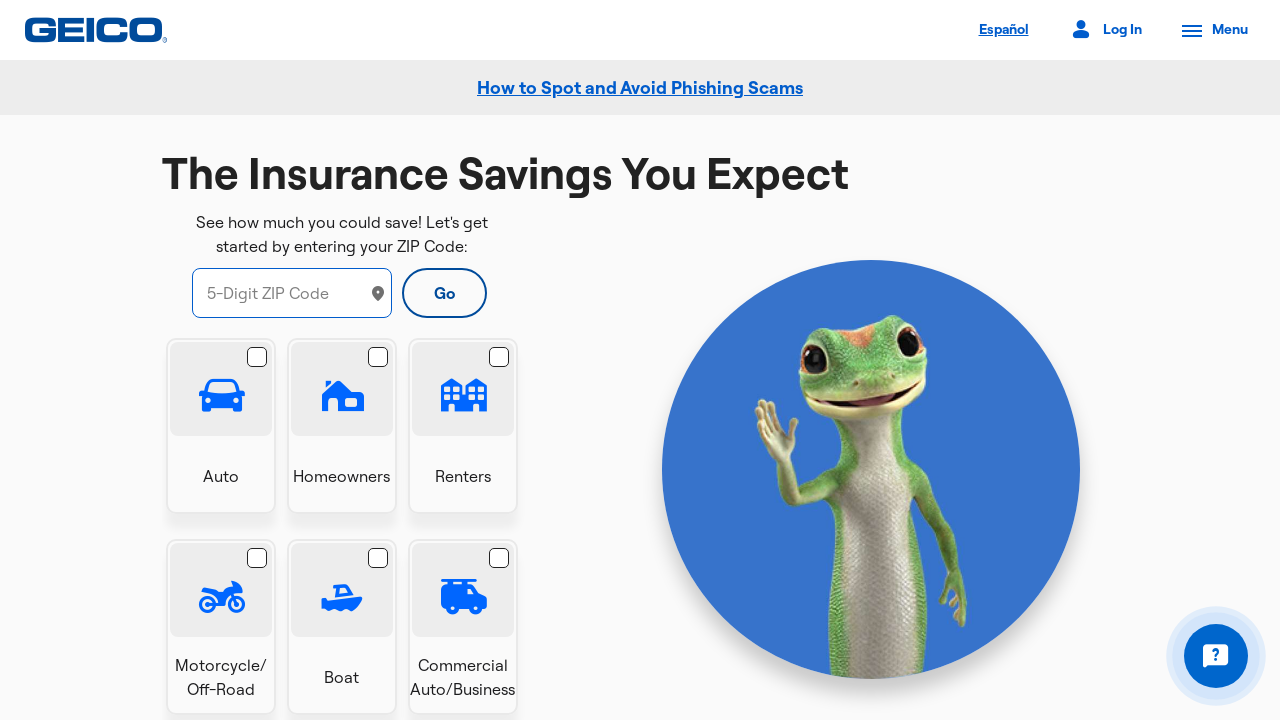

Clicked on product checkbox at (256, 357) on (//div[@class='product-checkbox'])[1]
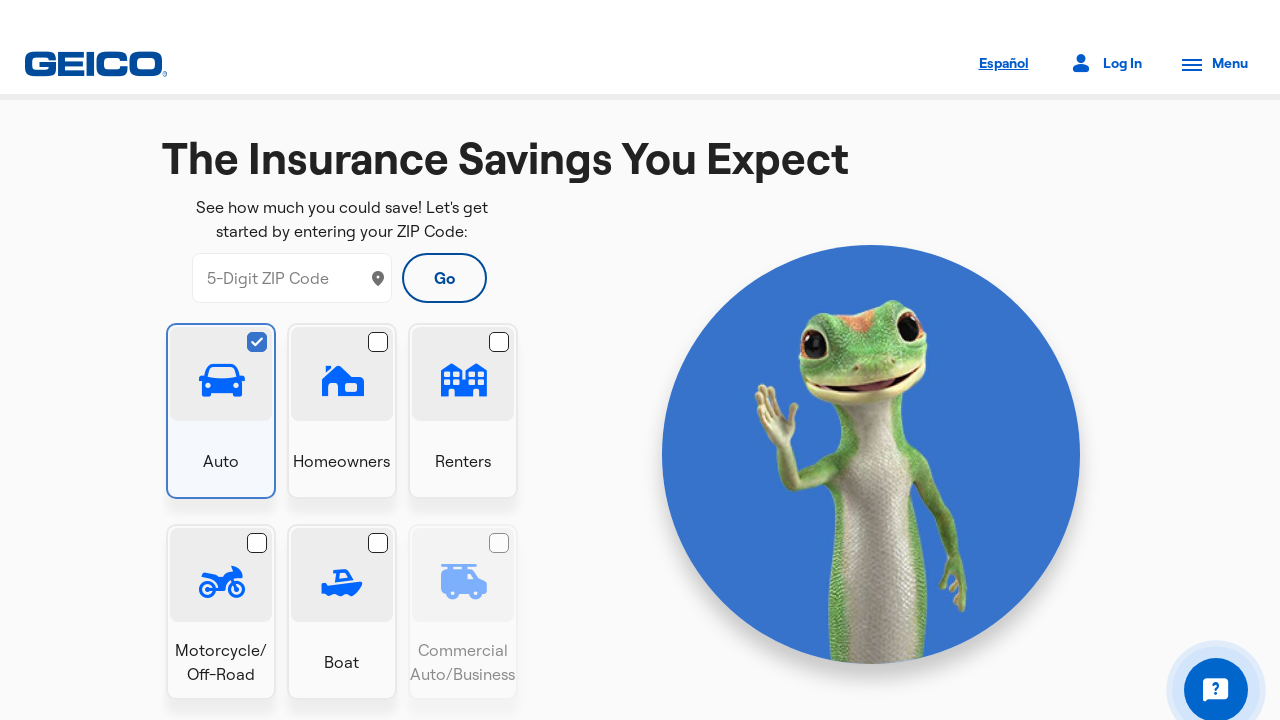

H1 title element loaded
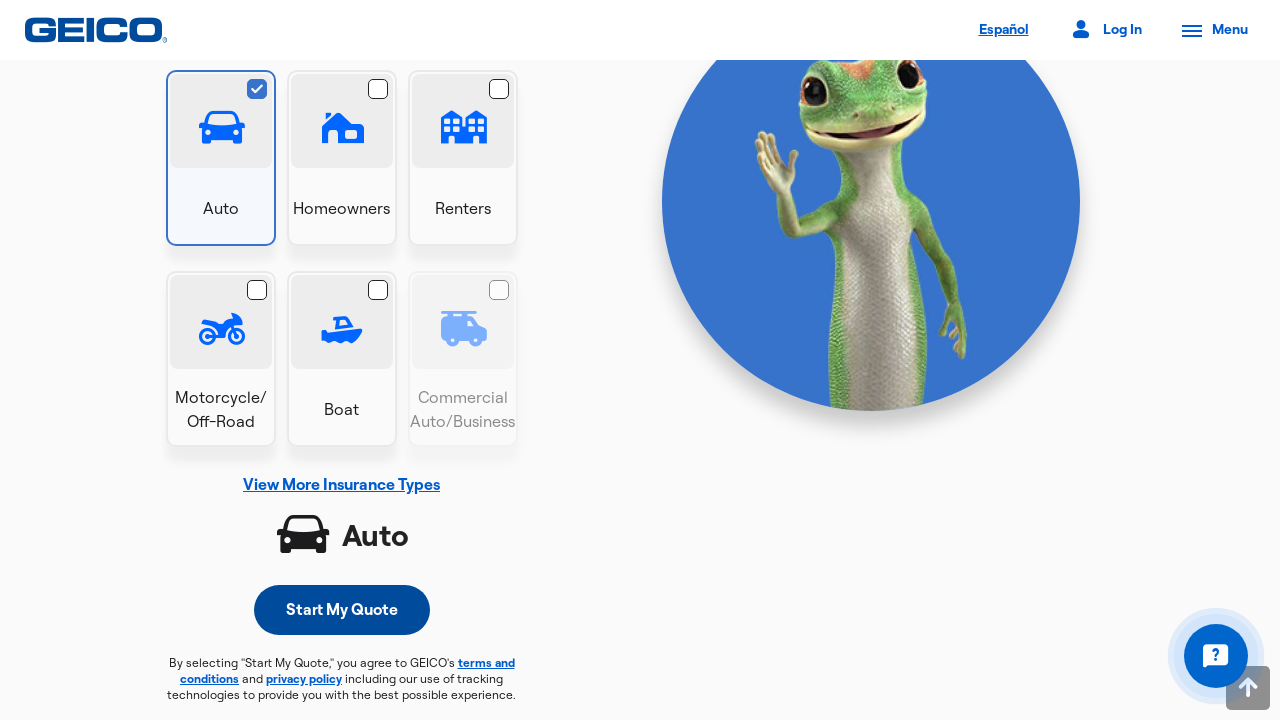

Retrieved page title: An Insurance Company For Your Car And More | GEICO
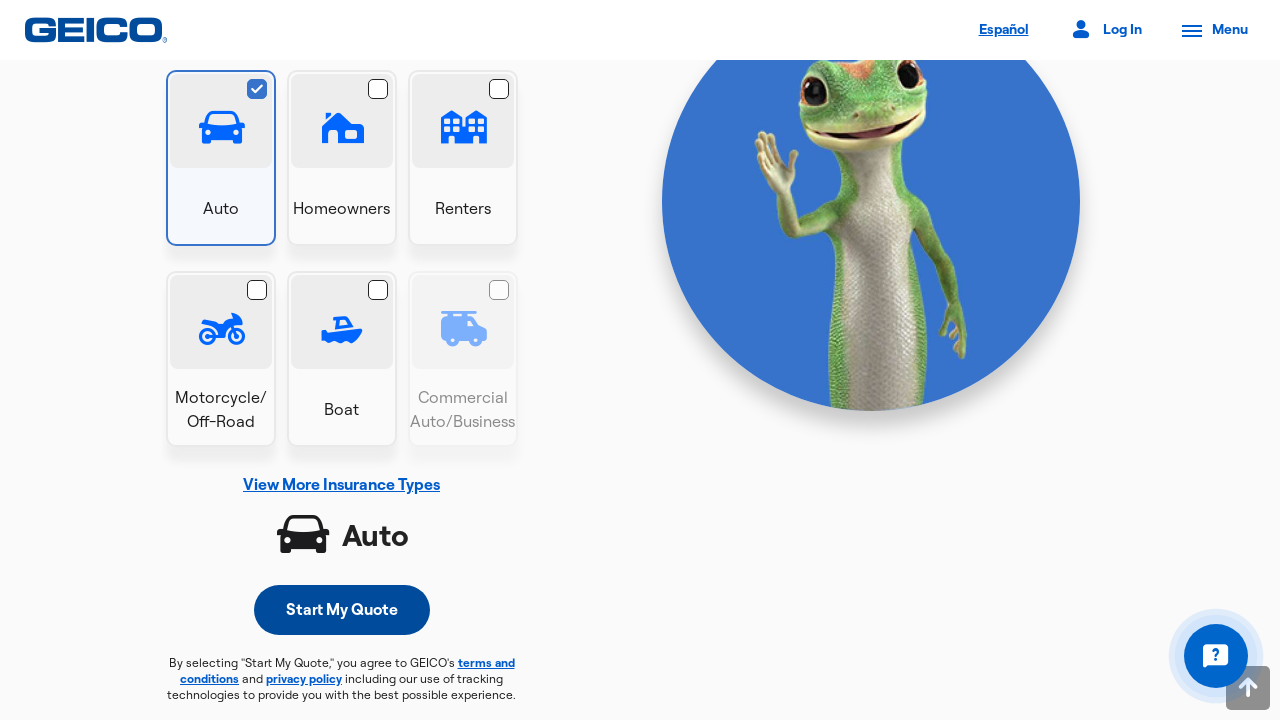

Retrieved current URL: https://www.geico.com/
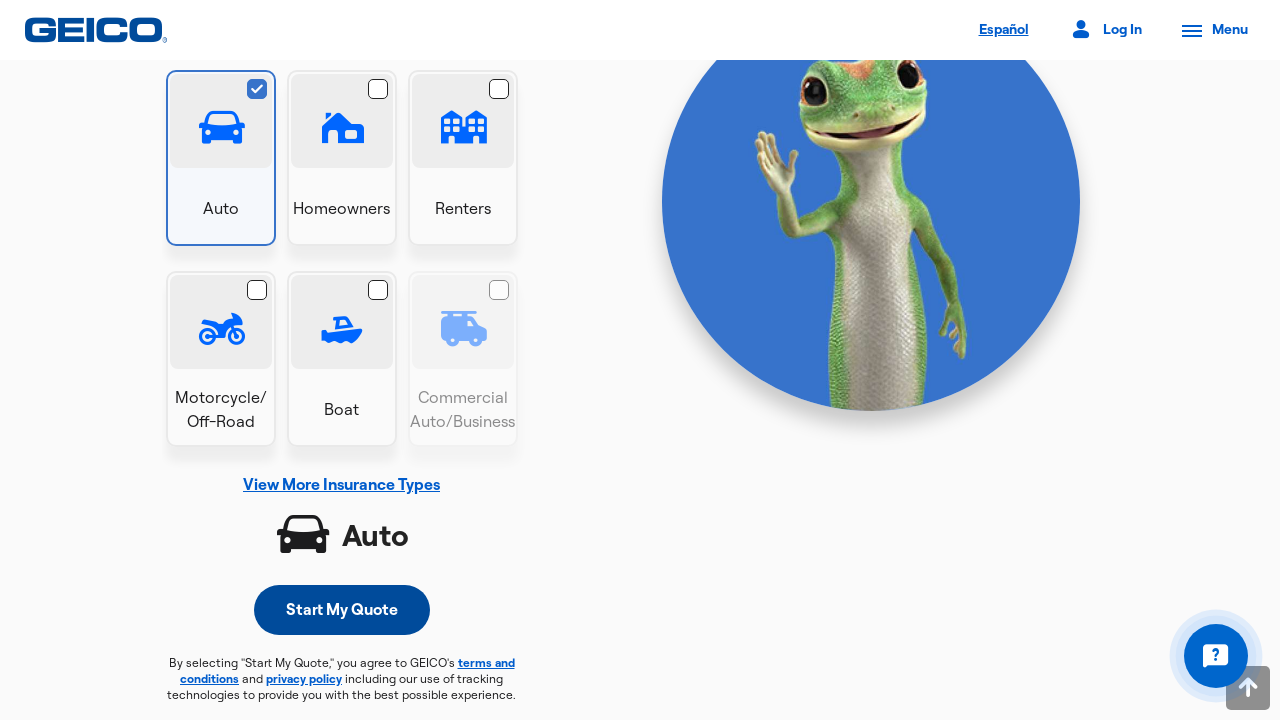

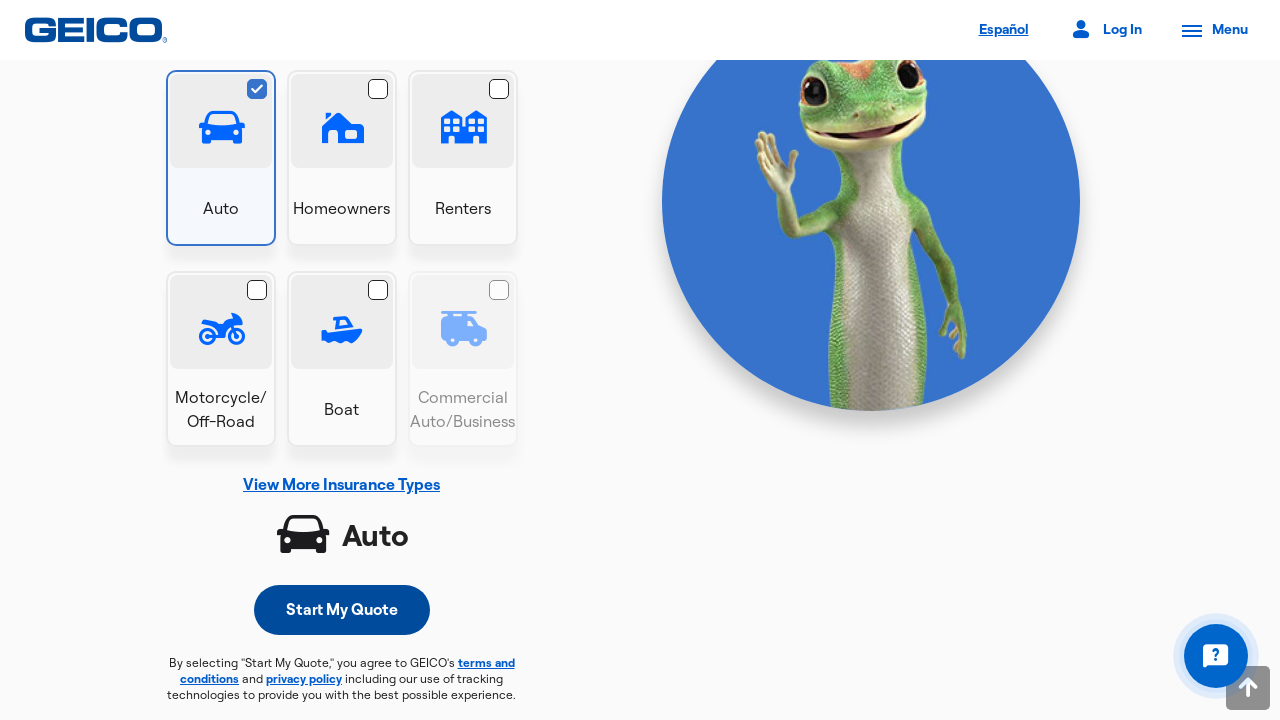